Tests drag and drop functionality on jQuery UI demo page by dragging an element from source to target location

Starting URL: https://jqueryui.com/droppable/

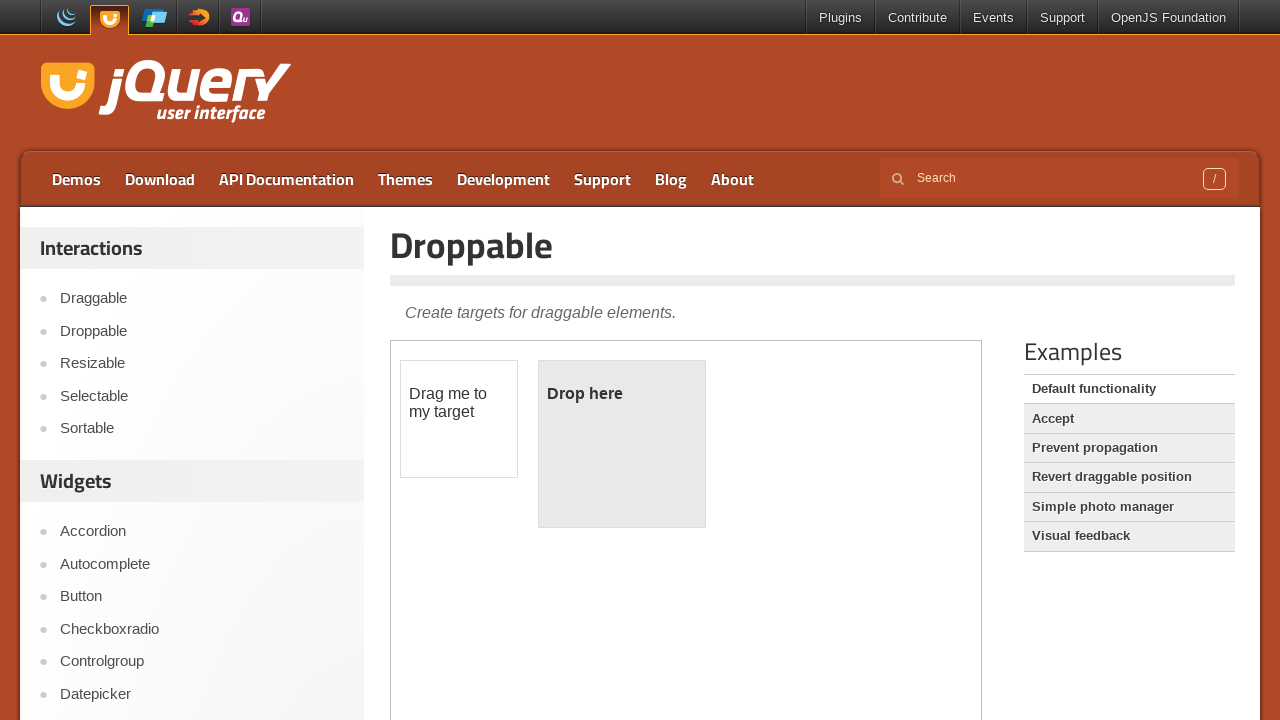

Navigated to jQuery UI droppable demo page
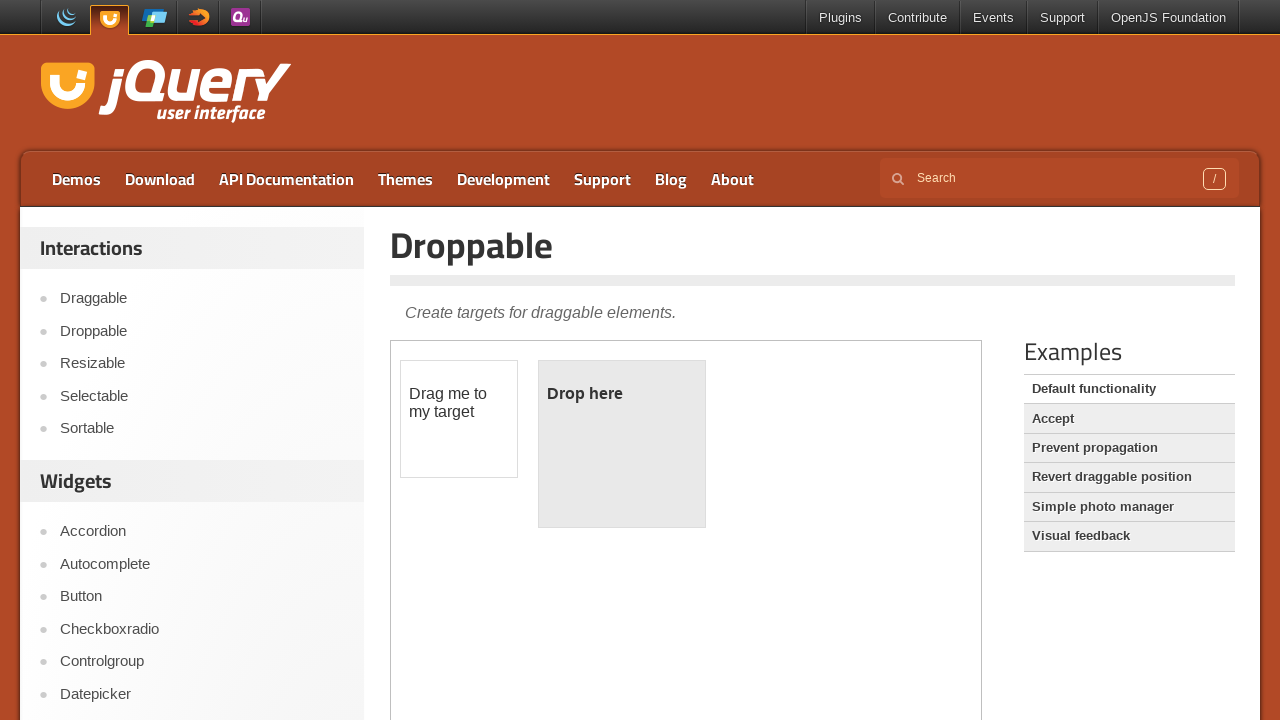

Located iframe containing drag and drop demo
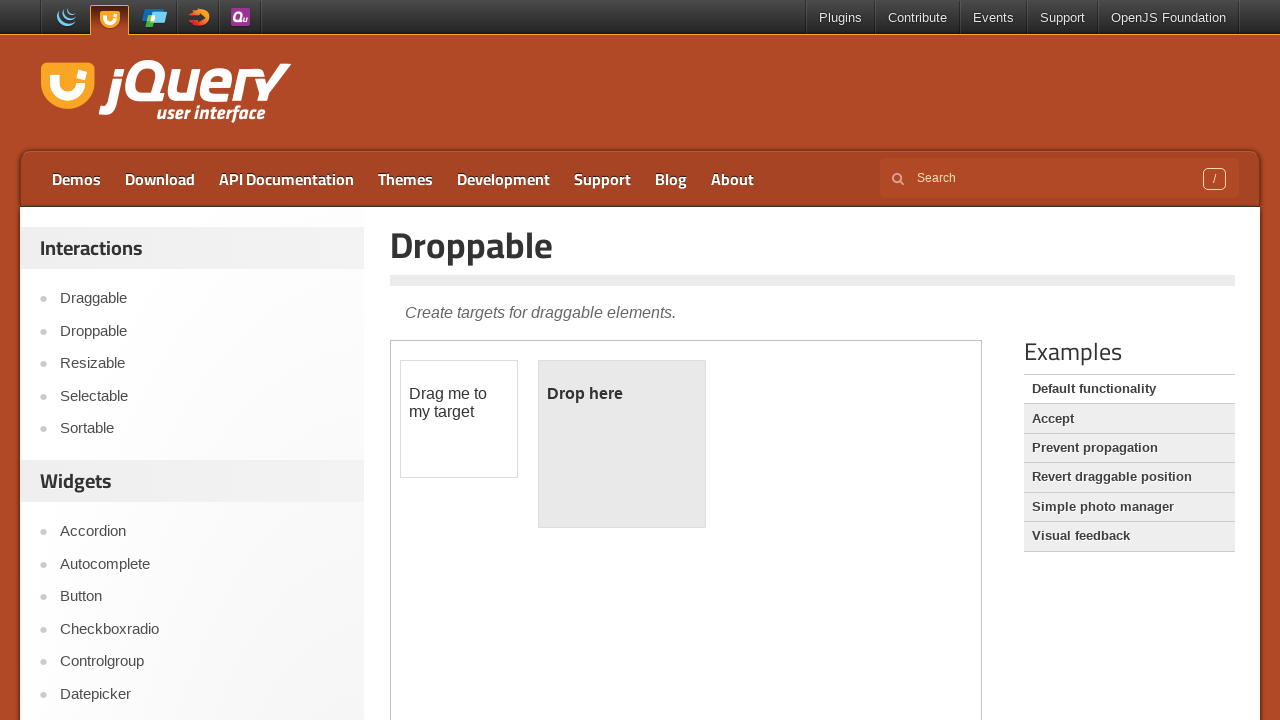

Located draggable source element
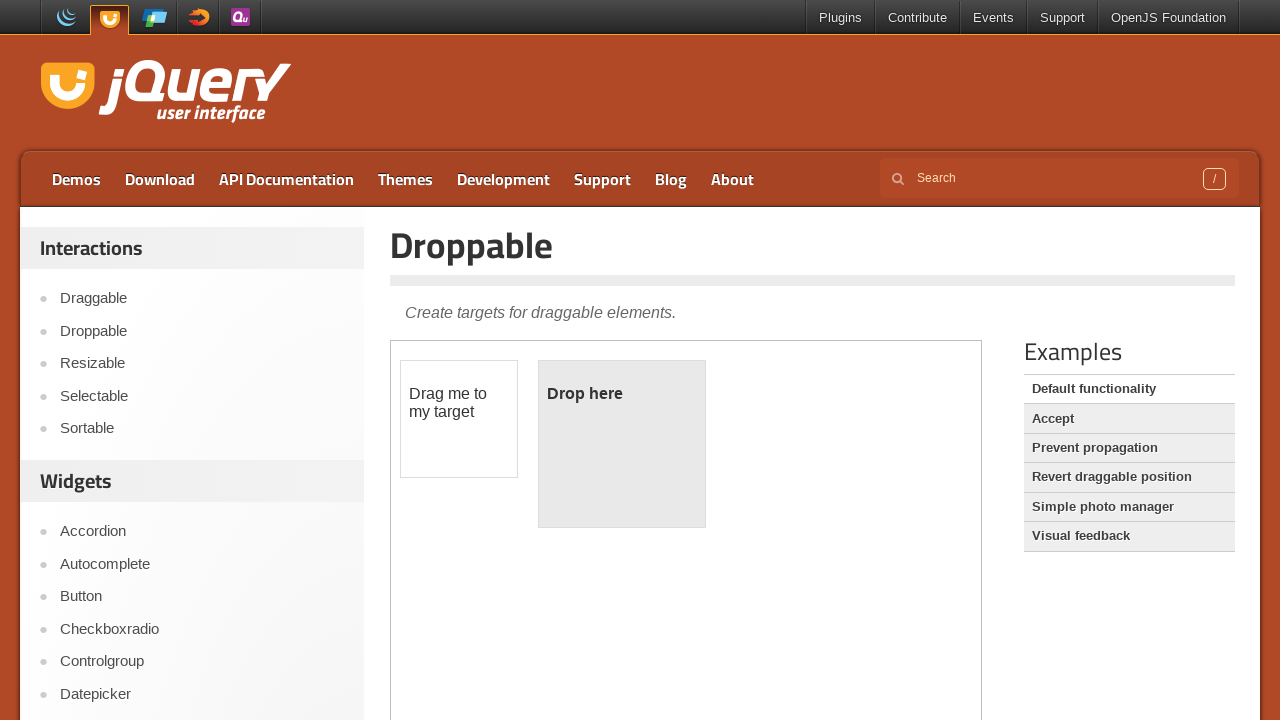

Located droppable target element
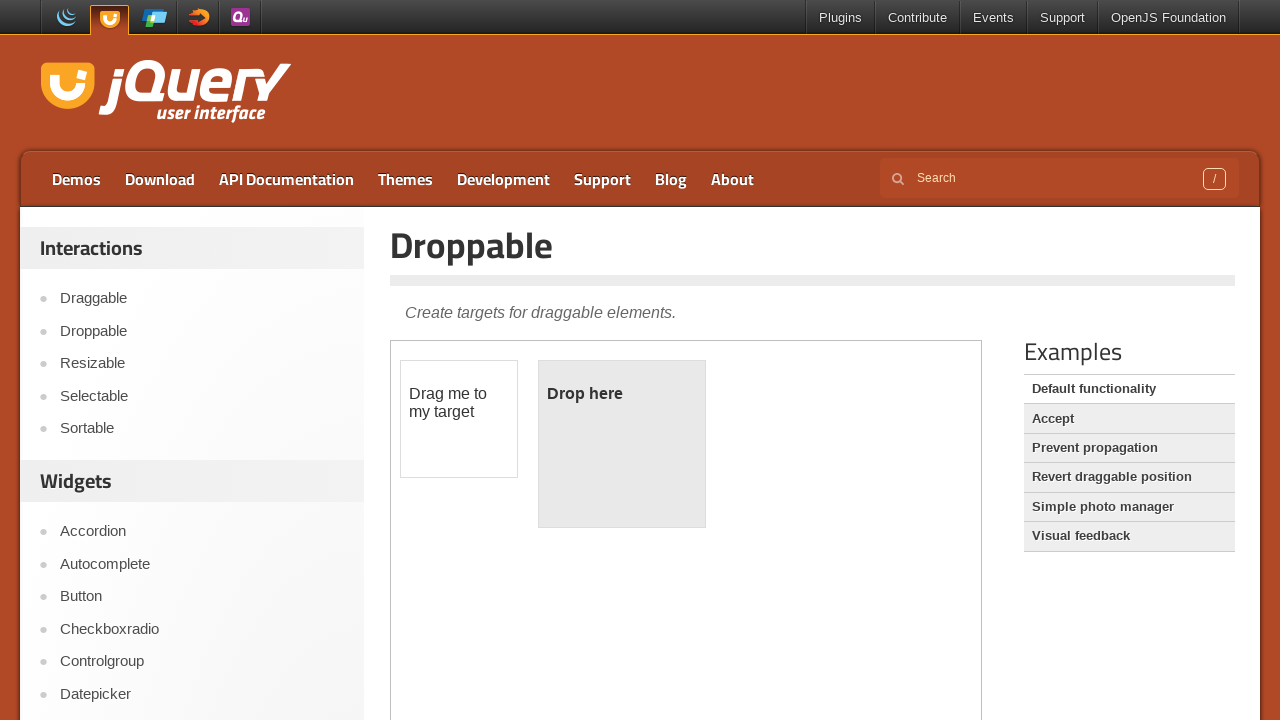

Dragged source element to target location at (622, 444)
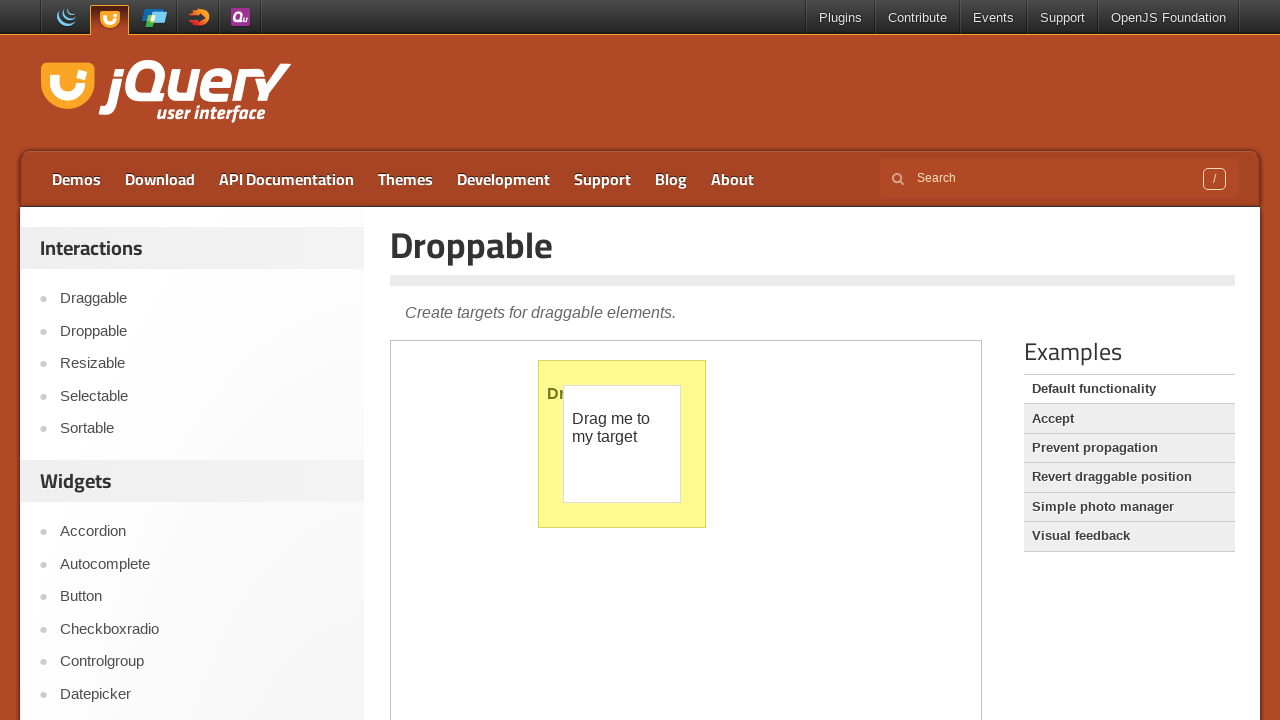

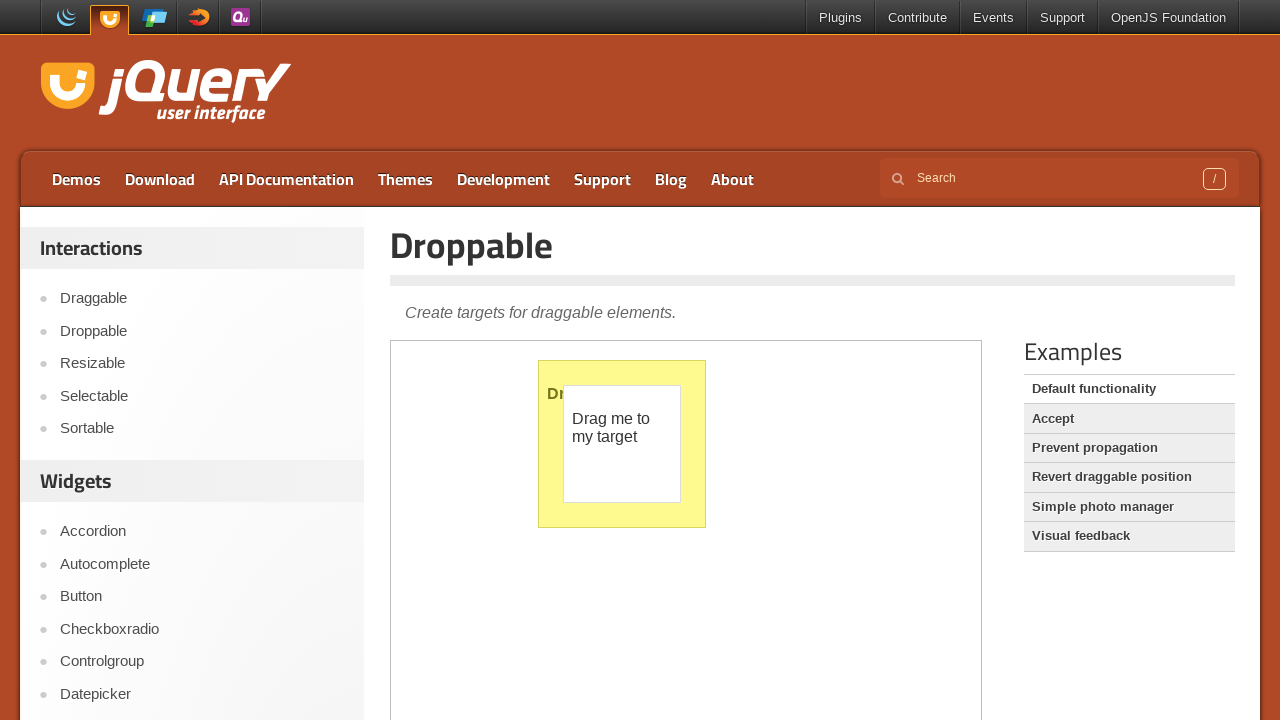